Tests that edits are saved when the edit field loses focus (blur event).

Starting URL: https://demo.playwright.dev/todomvc

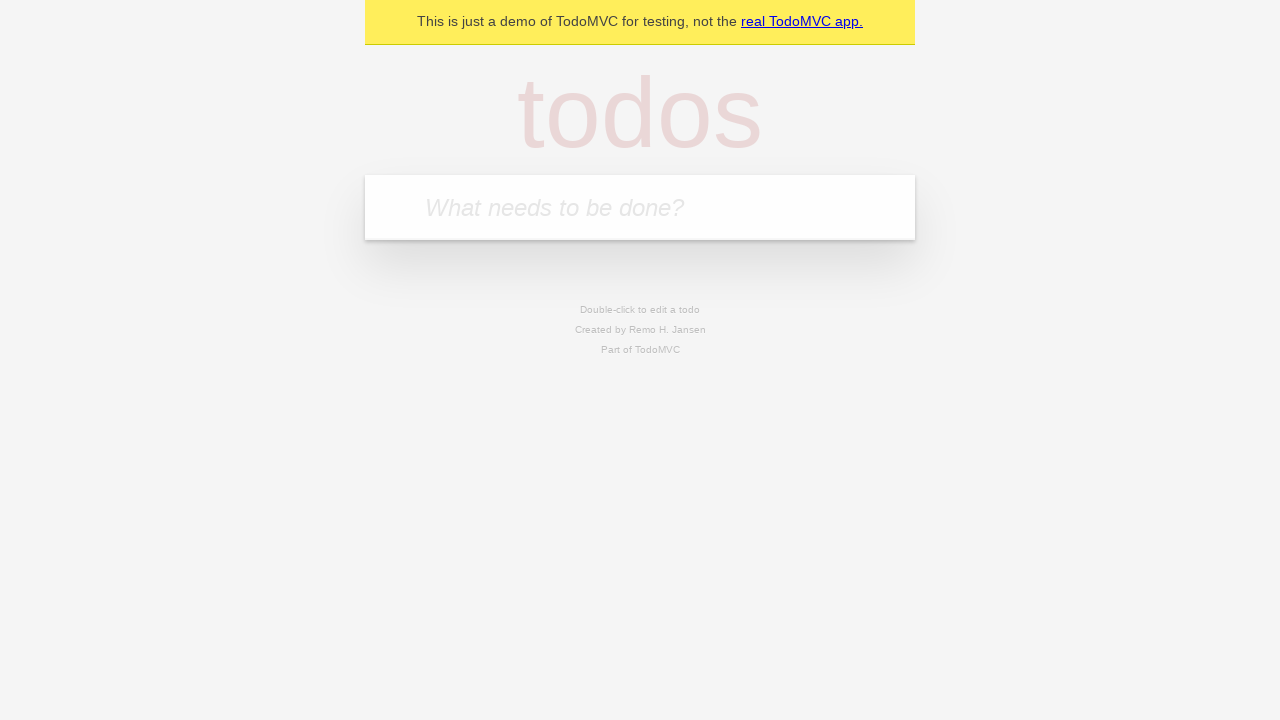

Filled first todo item with 'buy some cheese' on internal:attr=[placeholder="What needs to be done?"i]
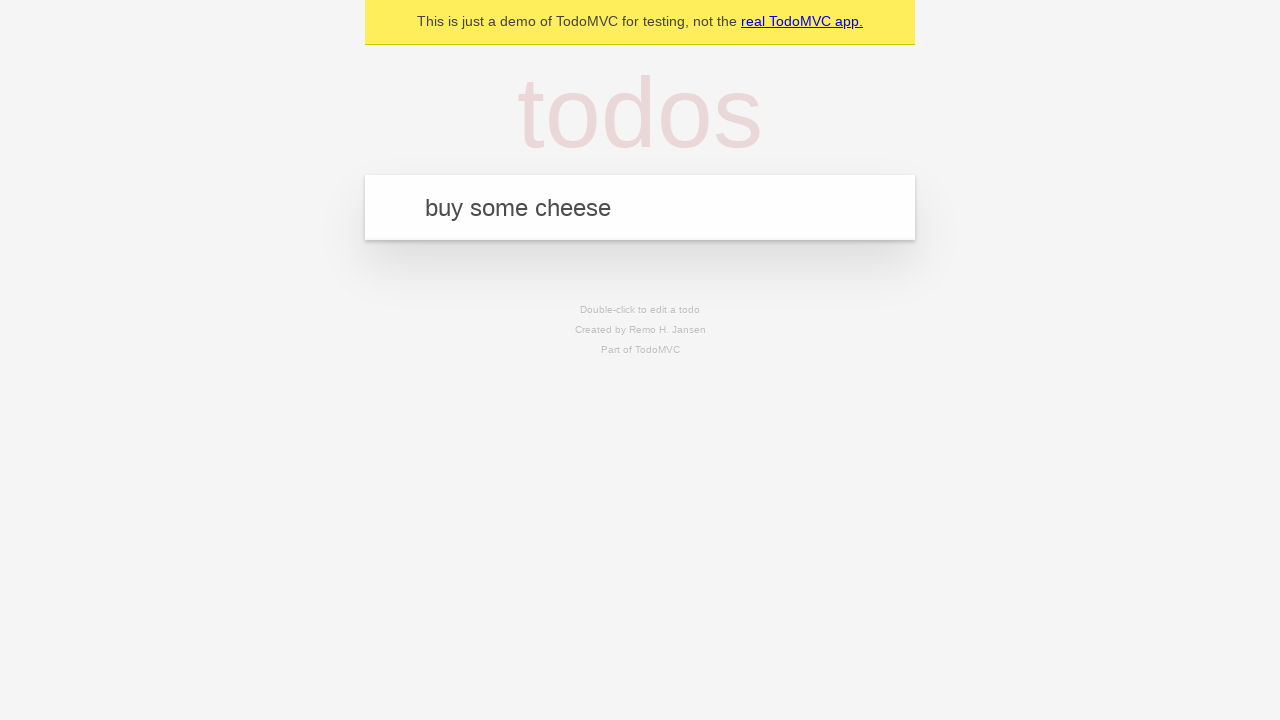

Pressed Enter to create first todo item on internal:attr=[placeholder="What needs to be done?"i]
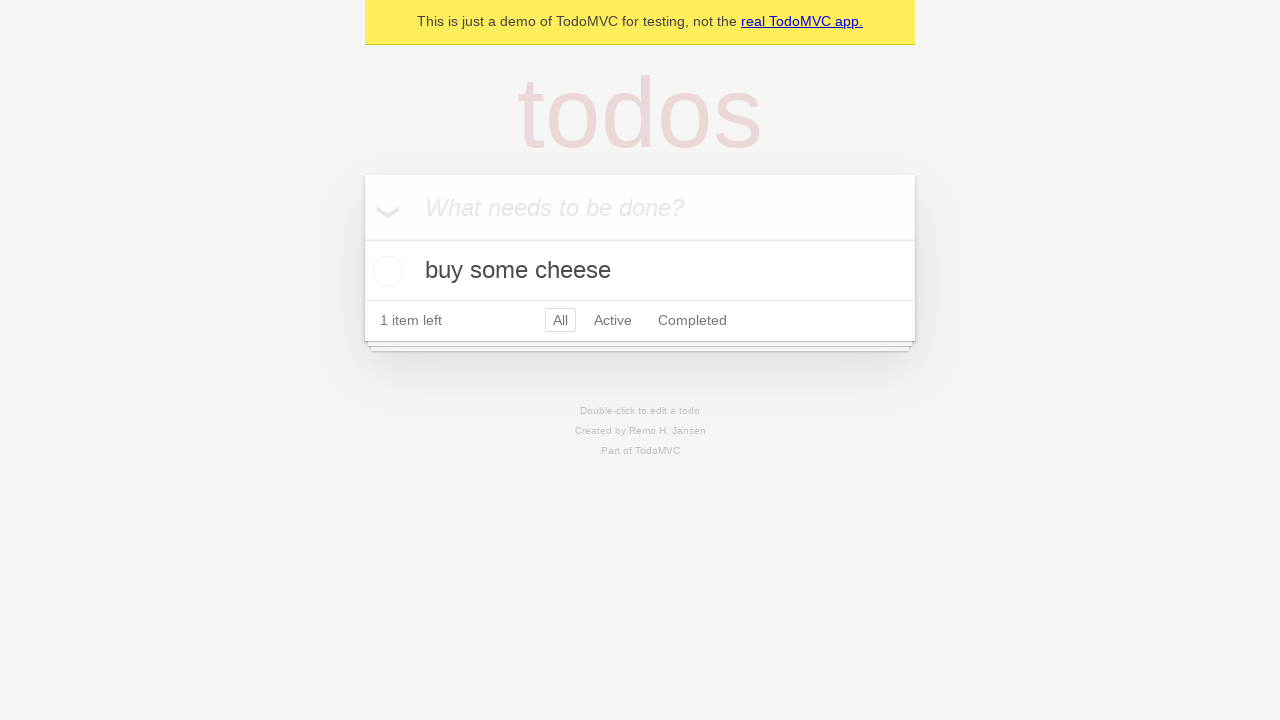

Filled second todo item with 'feed the cat' on internal:attr=[placeholder="What needs to be done?"i]
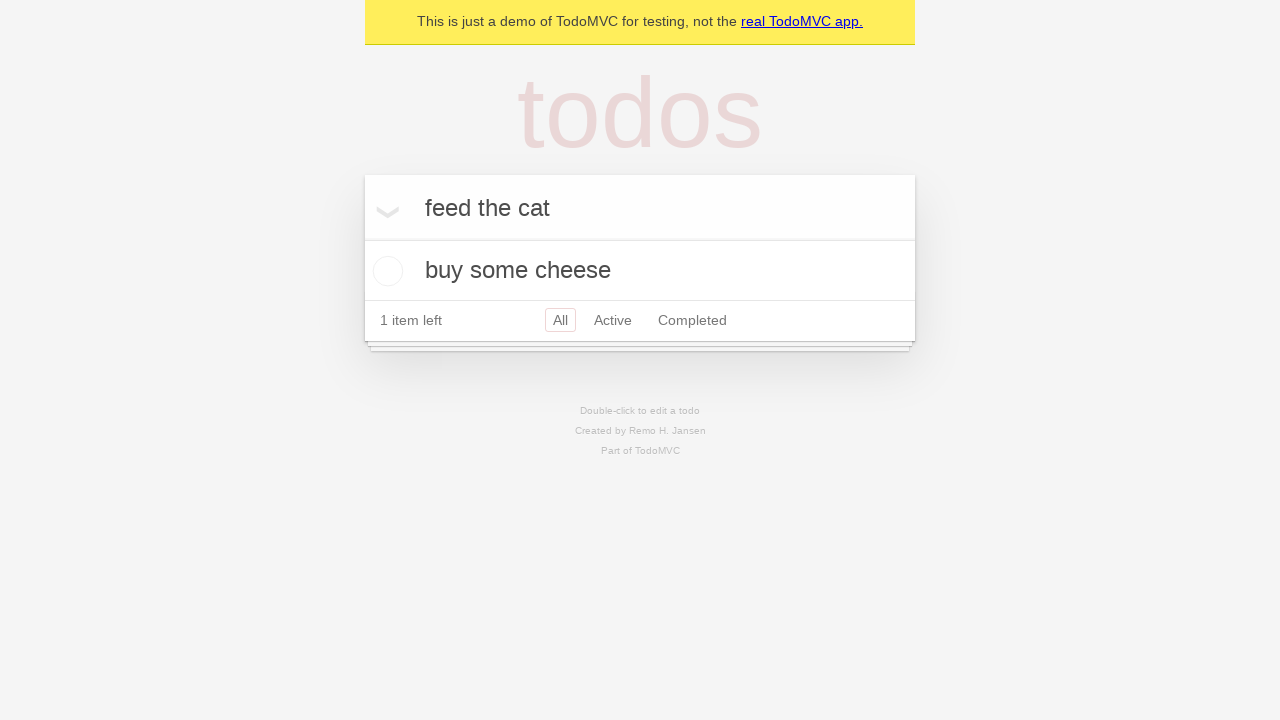

Pressed Enter to create second todo item on internal:attr=[placeholder="What needs to be done?"i]
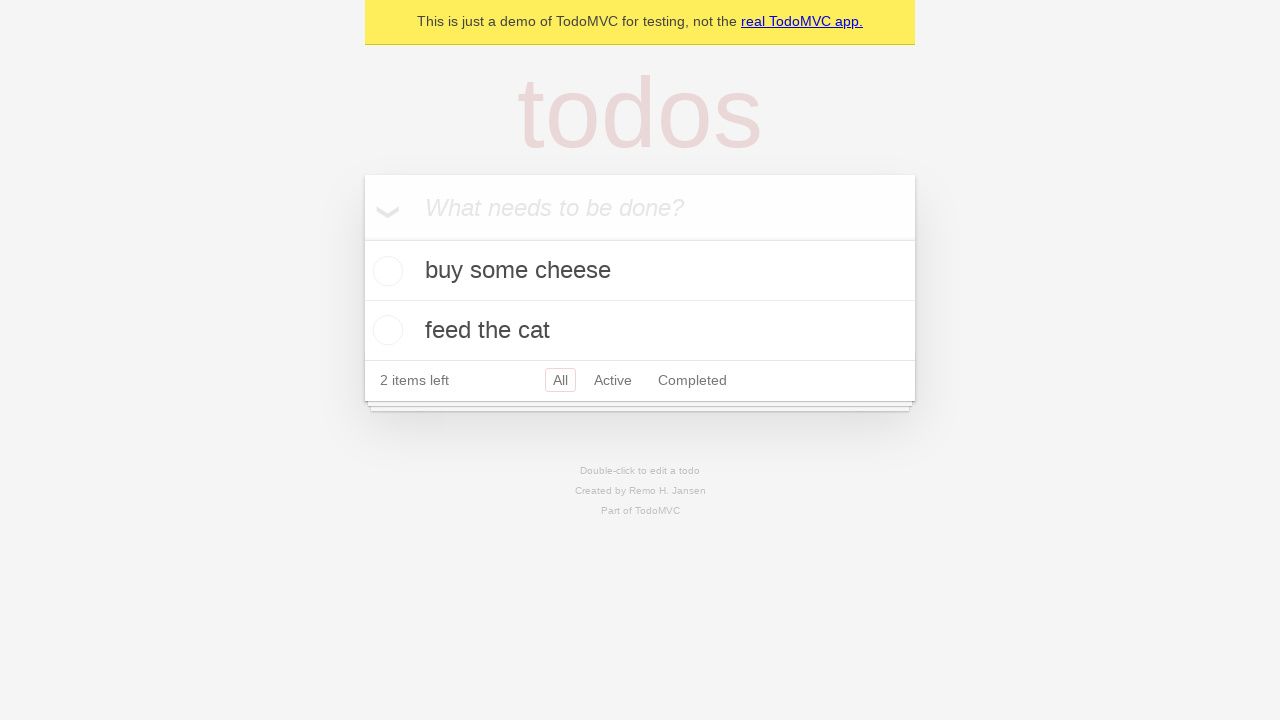

Filled third todo item with 'book a doctors appointment' on internal:attr=[placeholder="What needs to be done?"i]
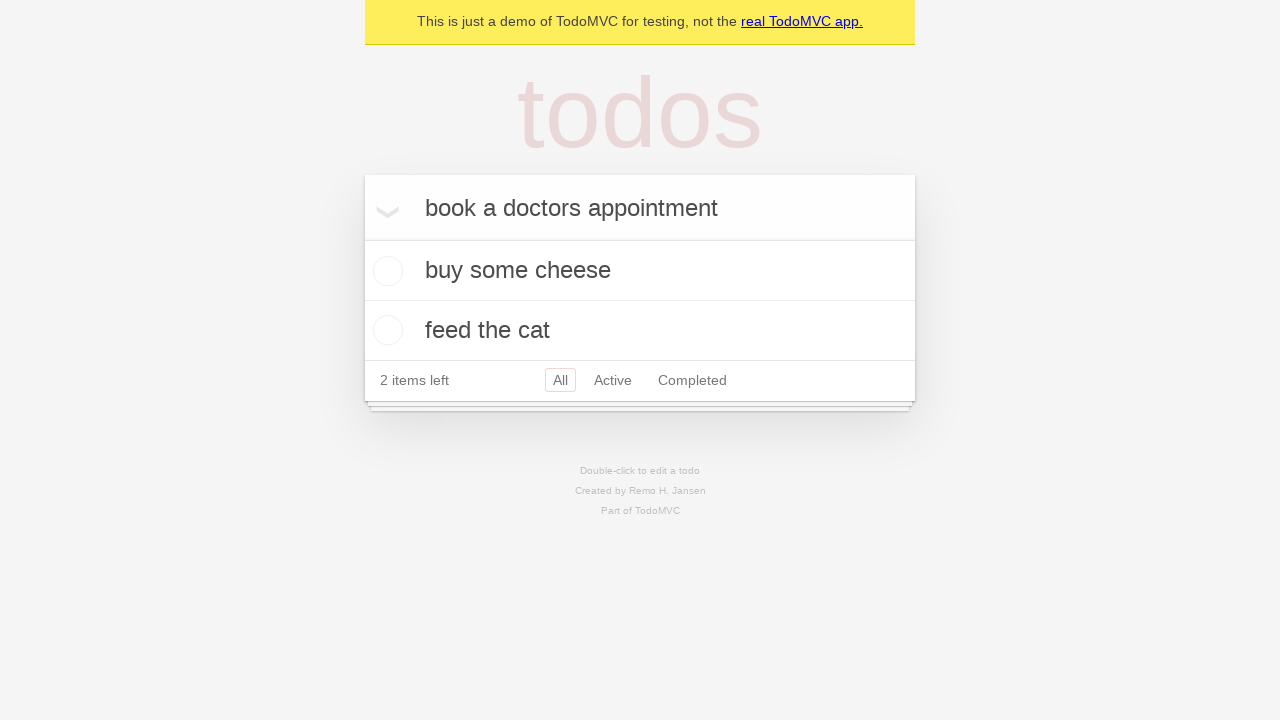

Pressed Enter to create third todo item on internal:attr=[placeholder="What needs to be done?"i]
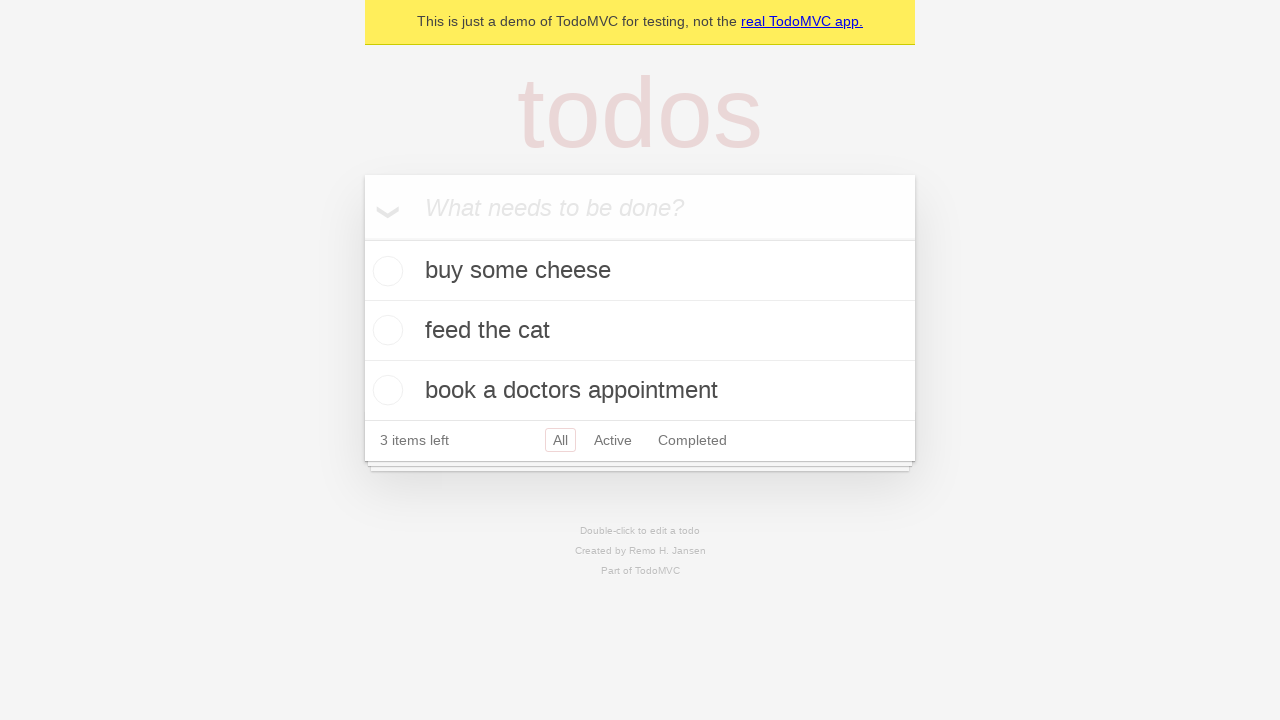

Double-clicked second todo item to enter edit mode at (640, 331) on internal:testid=[data-testid="todo-item"s] >> nth=1
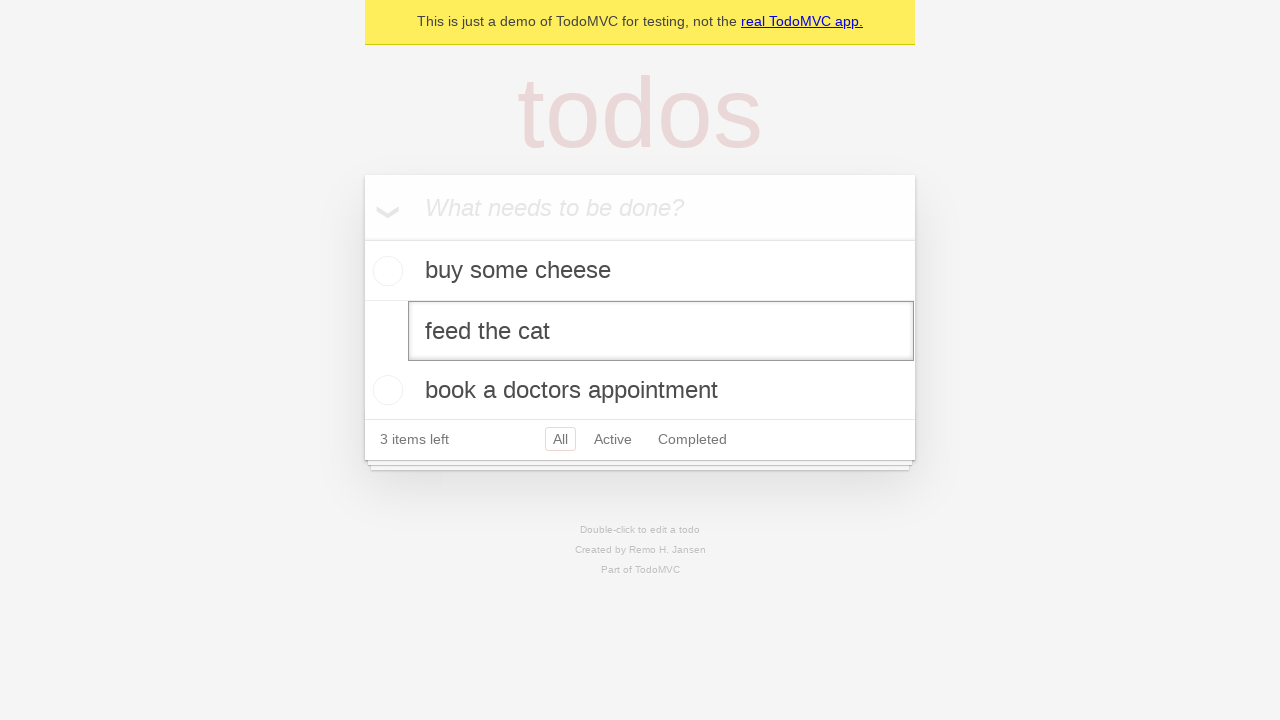

Filled edit field with new text 'buy some sausages' on internal:testid=[data-testid="todo-item"s] >> nth=1 >> internal:role=textbox[nam
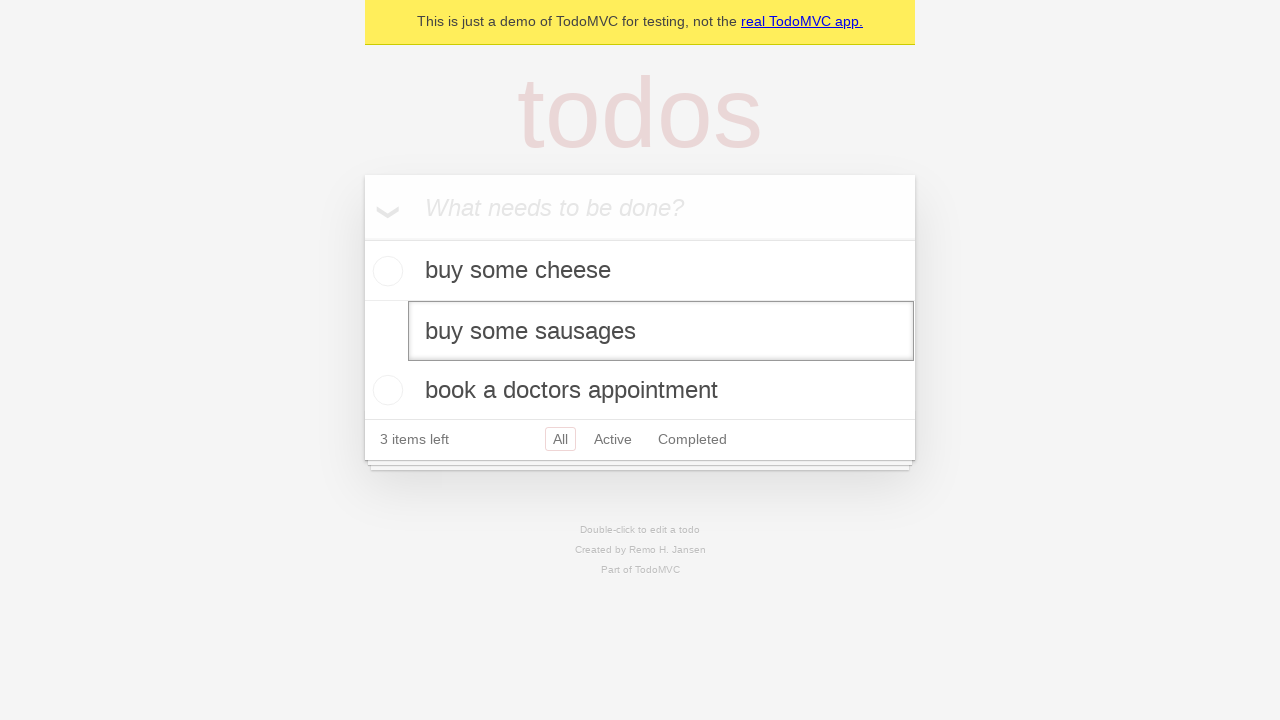

Triggered blur event on edit field to save changes
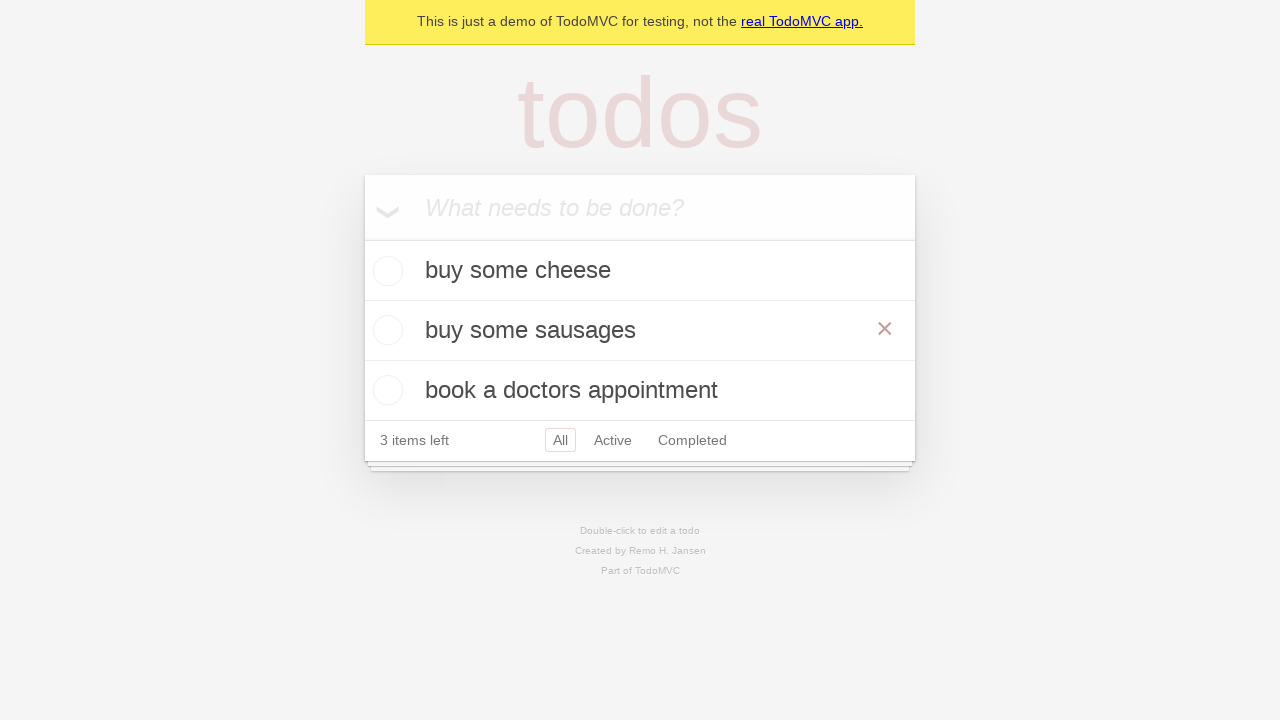

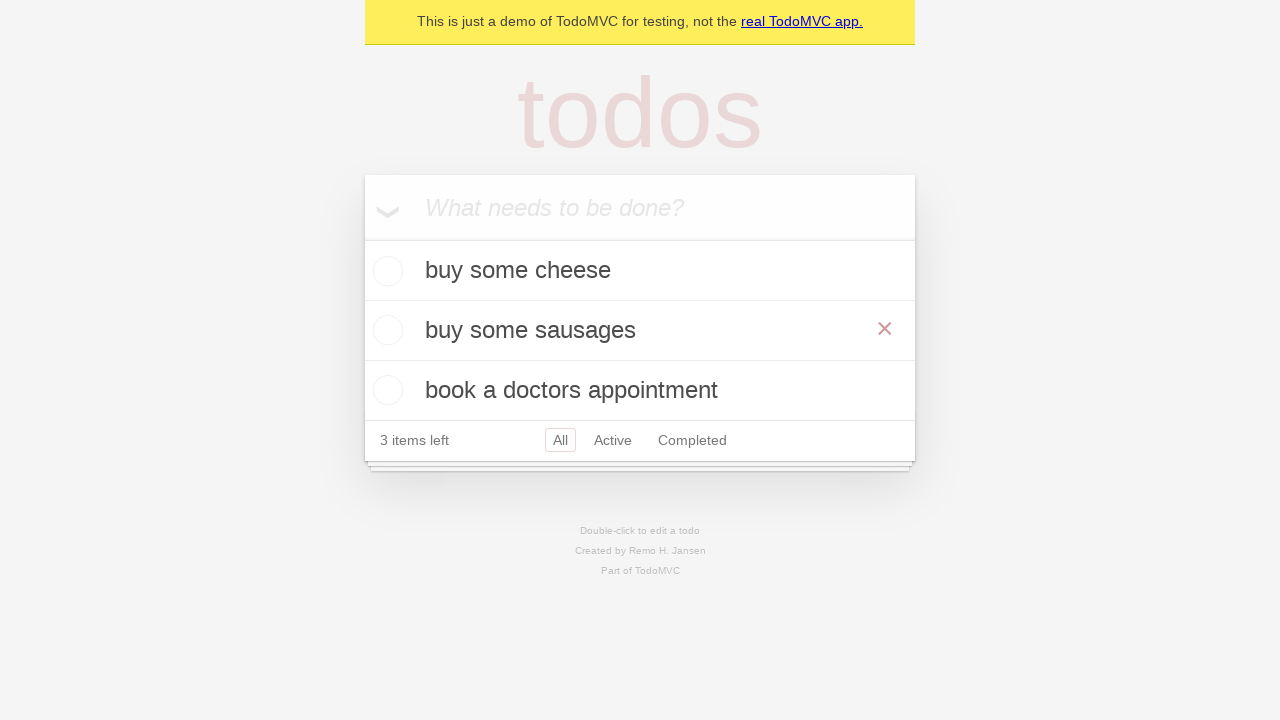